Navigates to the OrangeHRM demo site and verifies the page title matches the expected value "OrangeHRM"

Starting URL: https://opensource-demo.orangehrmlive.com/

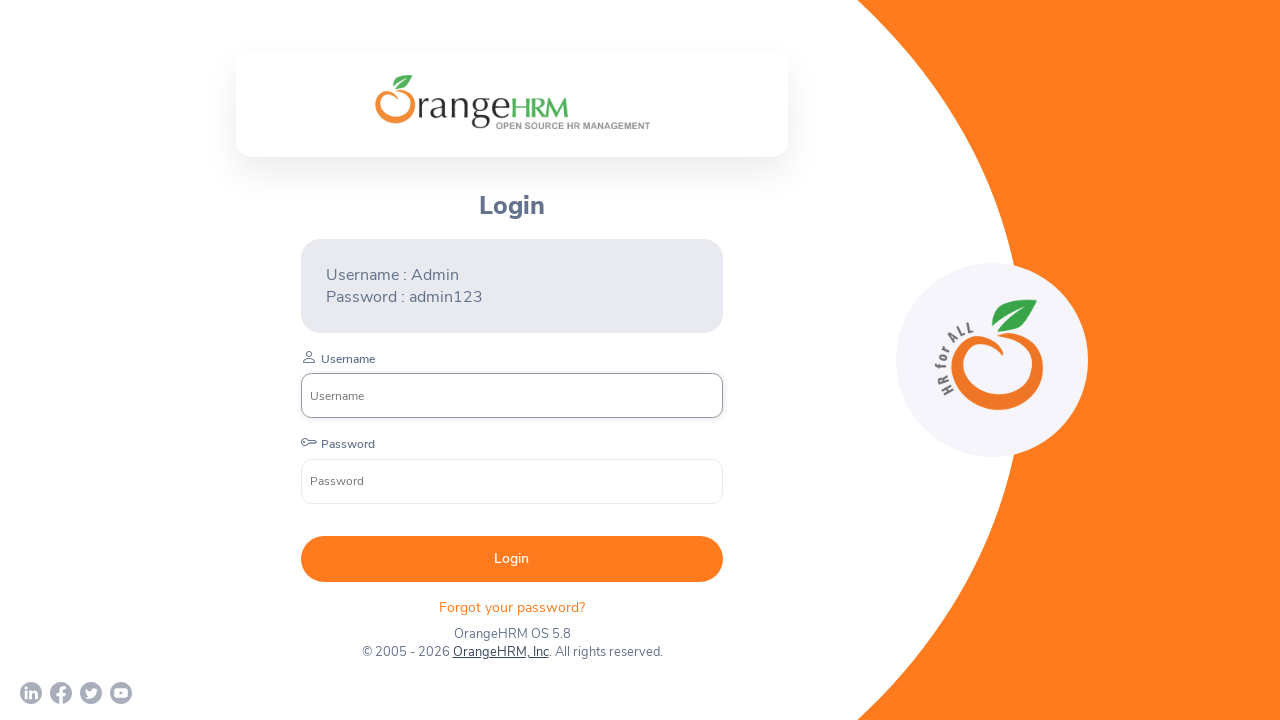

Waited for page to reach domcontentloaded state
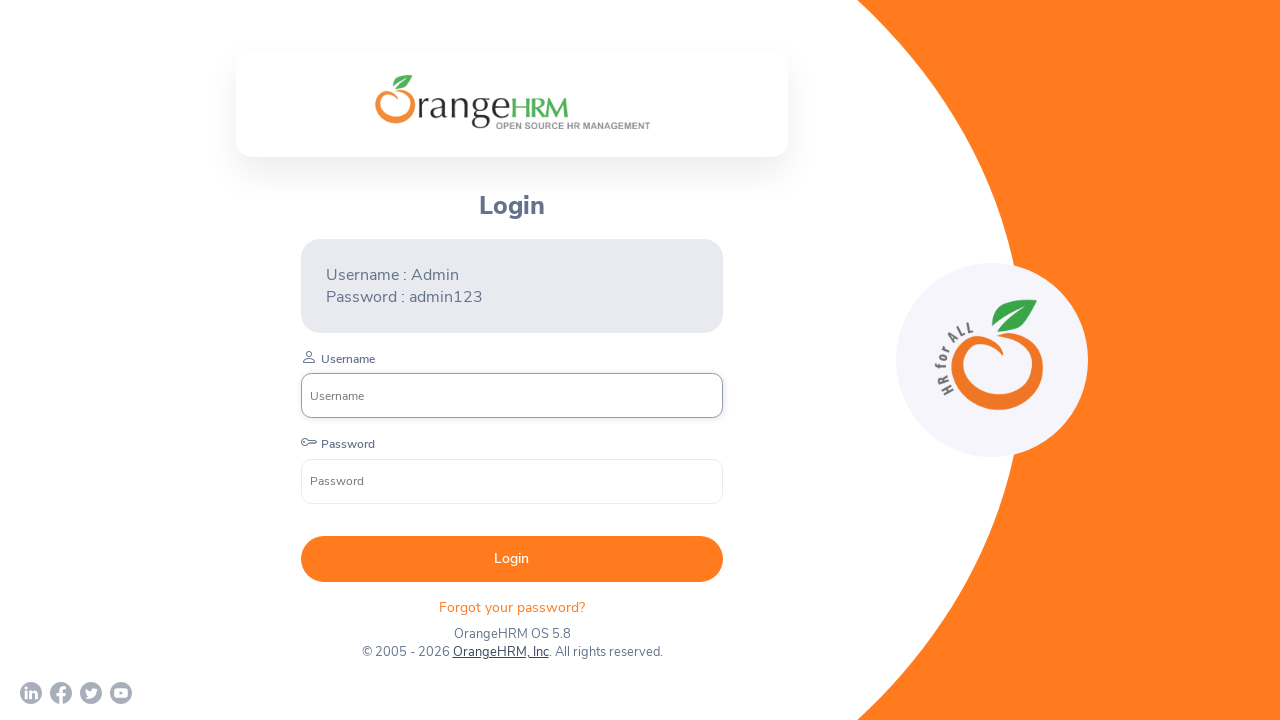

Verified page title contains 'OrangeHRM'
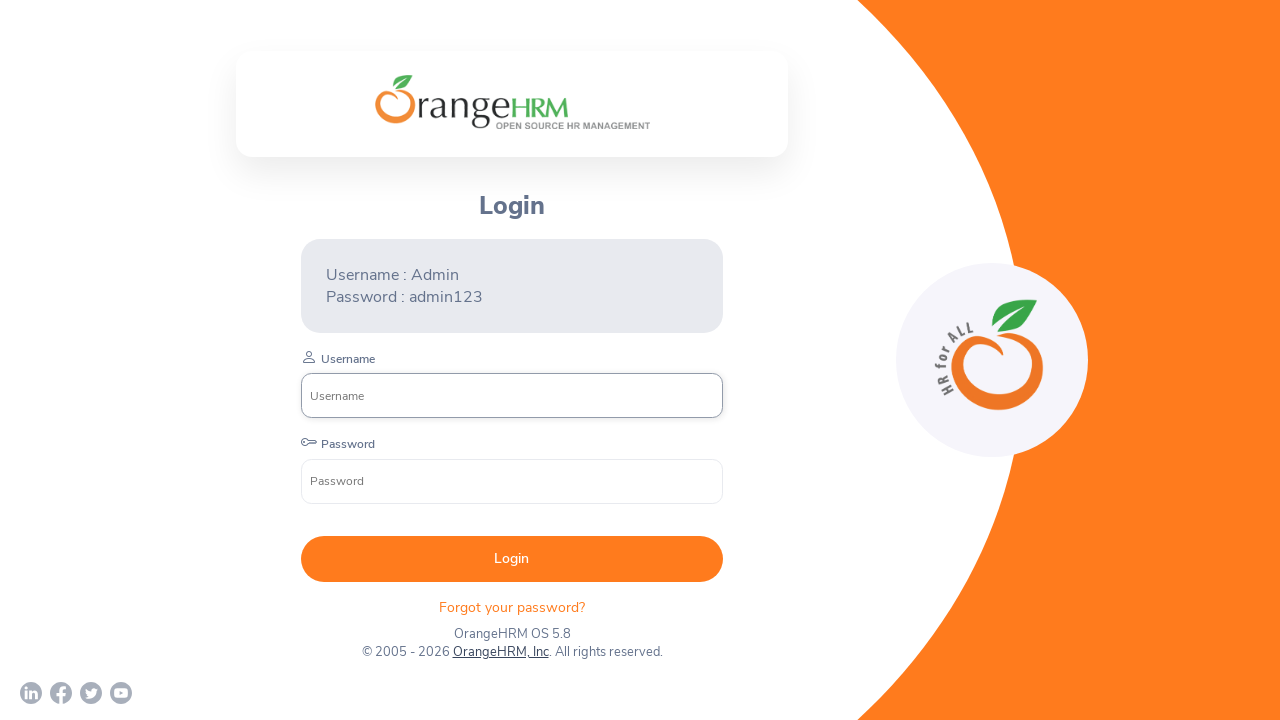

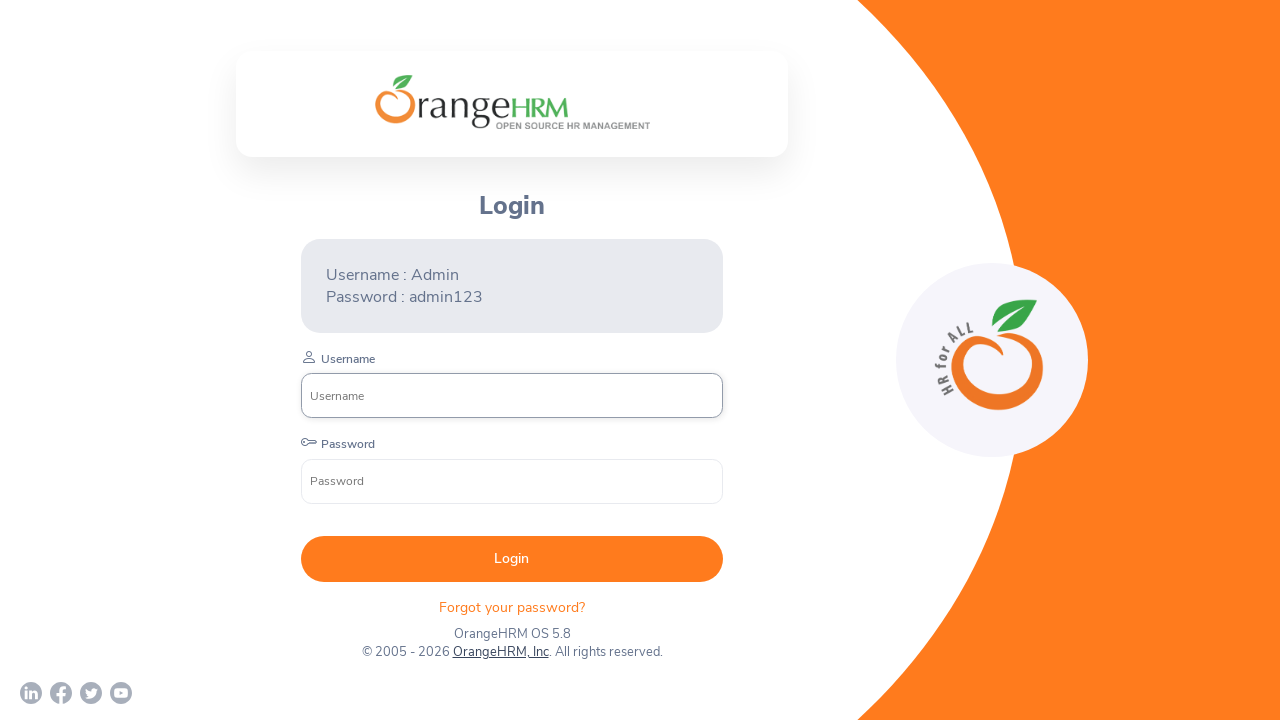